Navigates to Flipkart homepage and maximizes the browser window

Starting URL: https://www.flipkart.com/

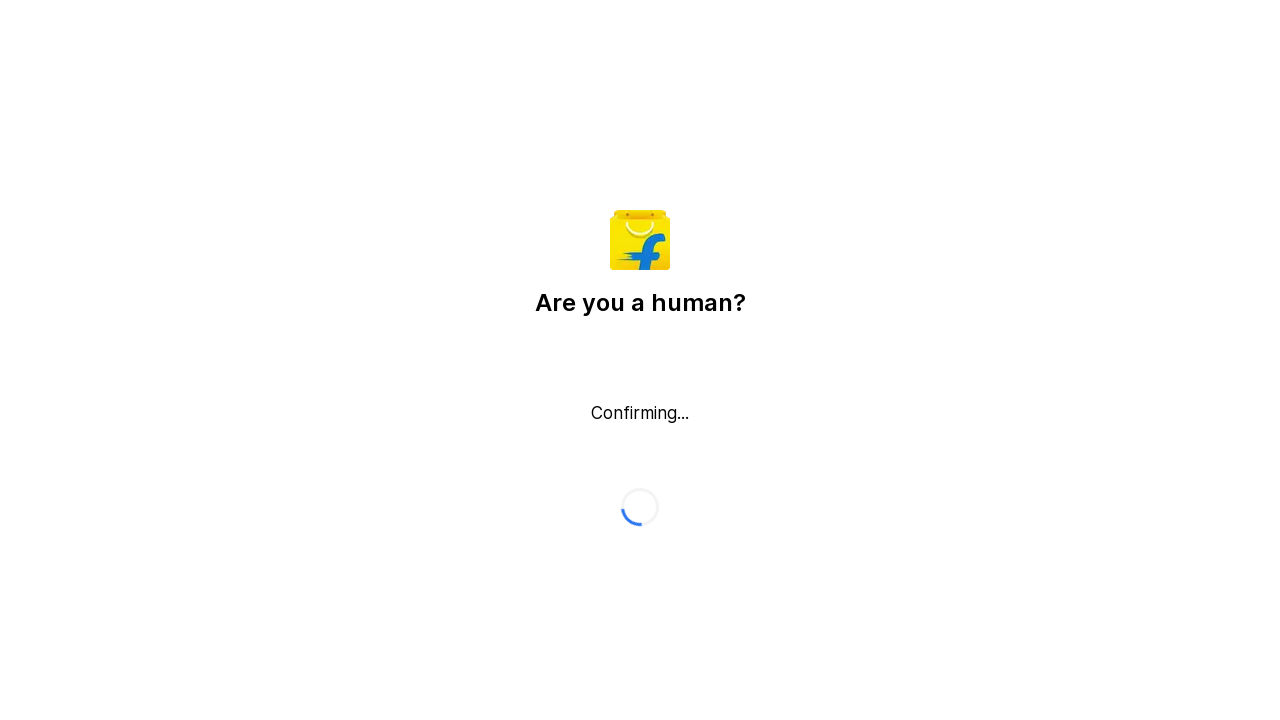

Set viewport size to 1920x1080
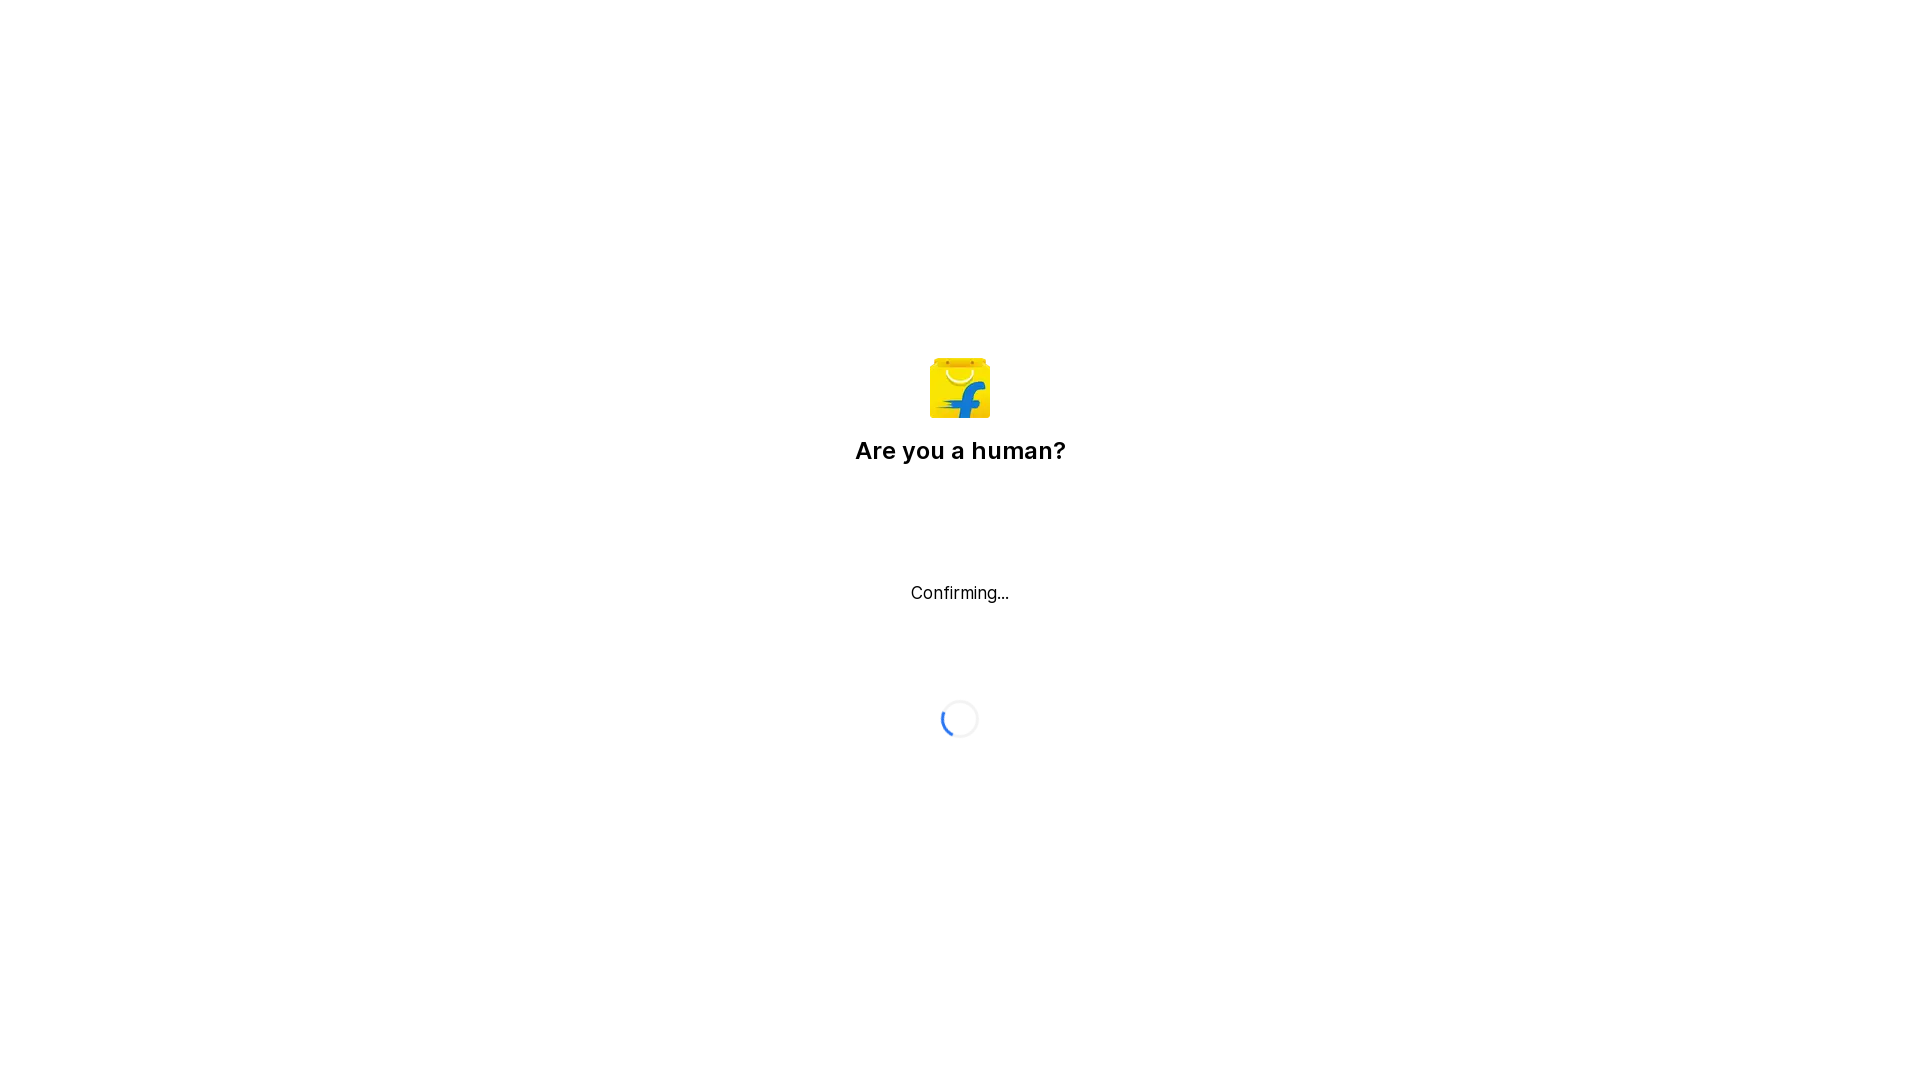

Page fully loaded with networkidle state
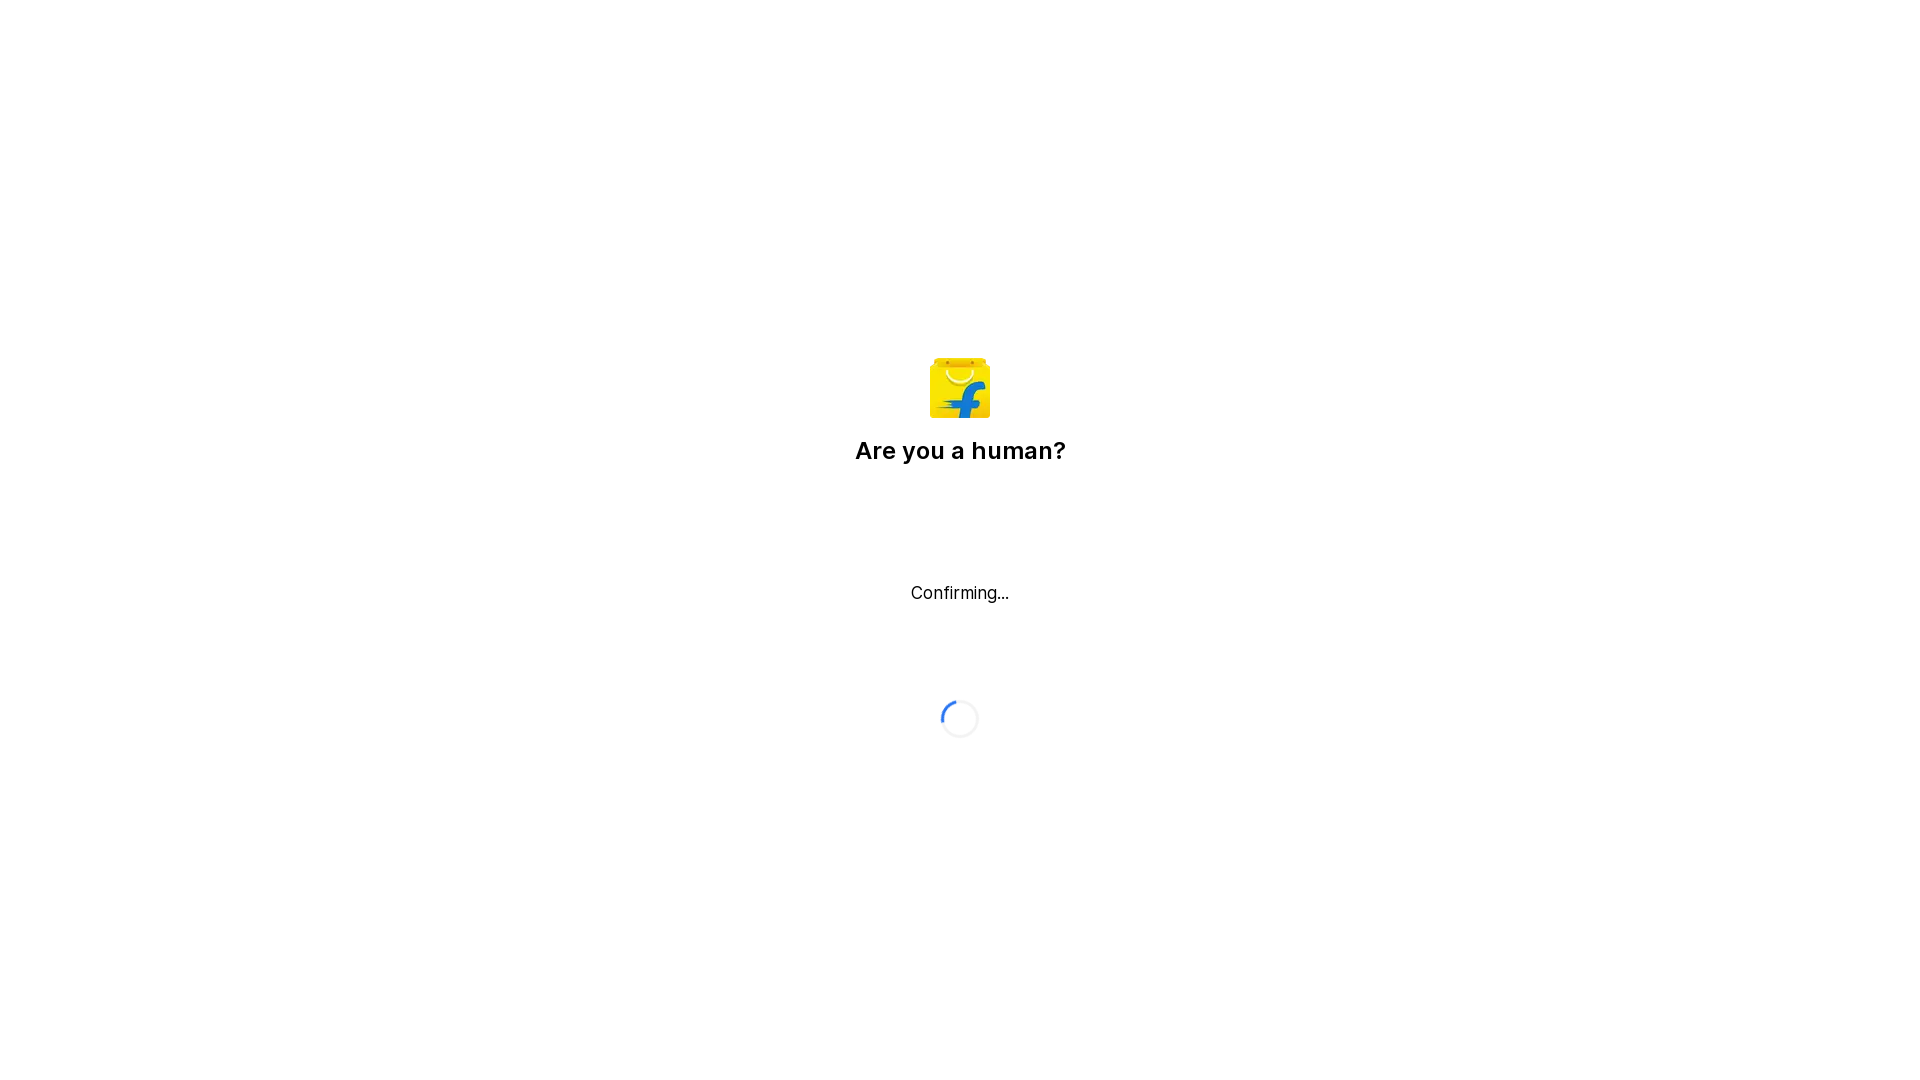

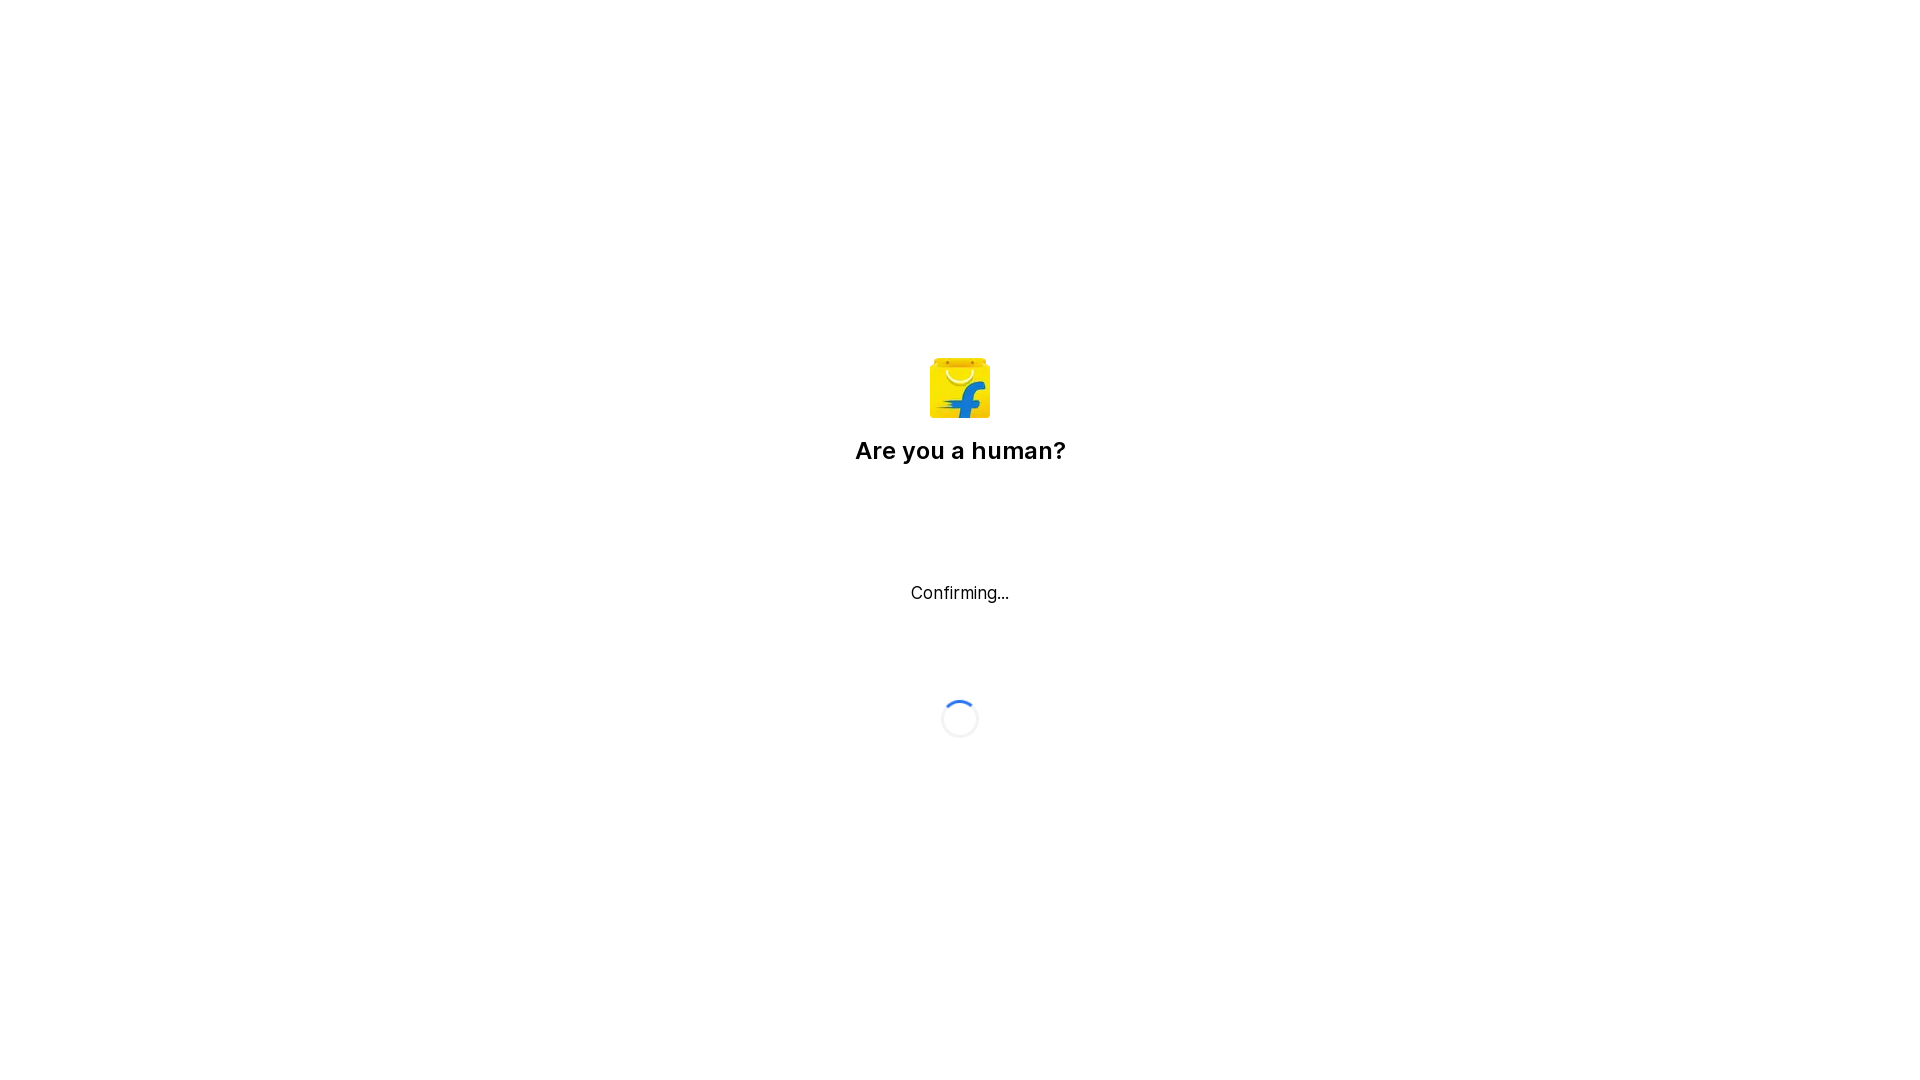